Navigates to JPL Space page and clicks the button to view the full-size featured Mars image

Starting URL: https://data-class-jpl-space.s3.amazonaws.com/JPL_Space/index.html

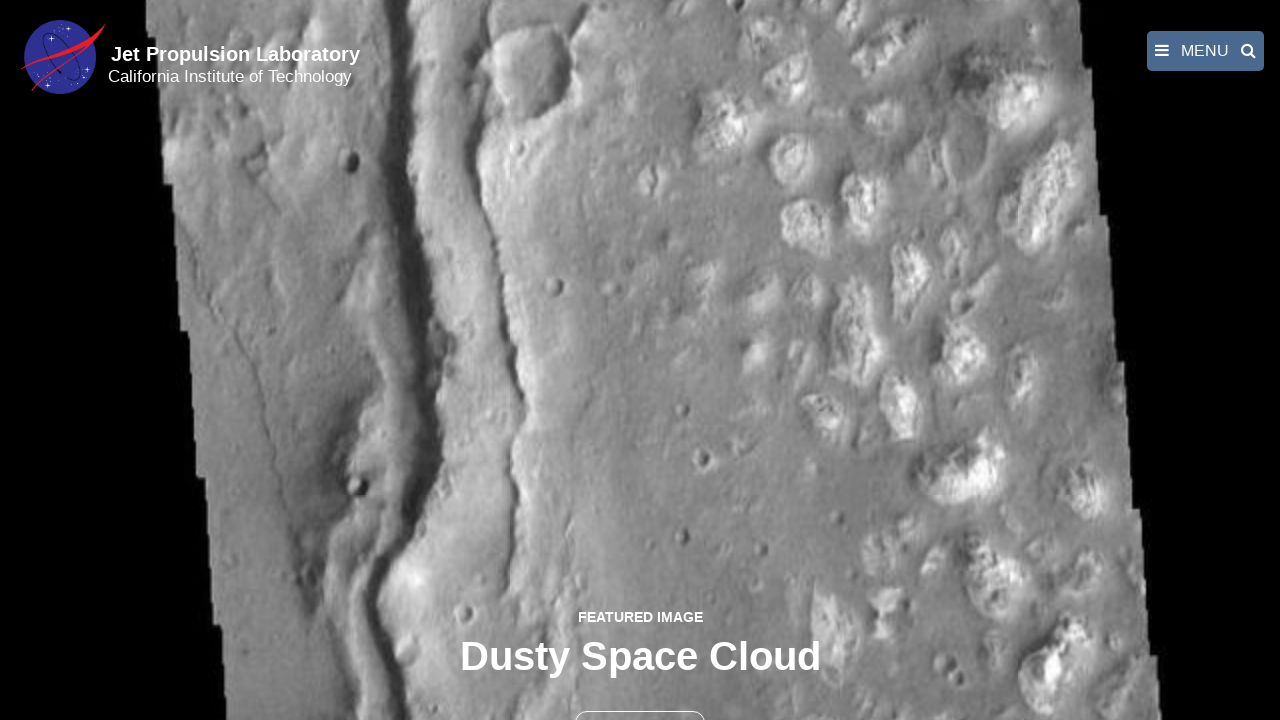

Navigated to JPL Space page
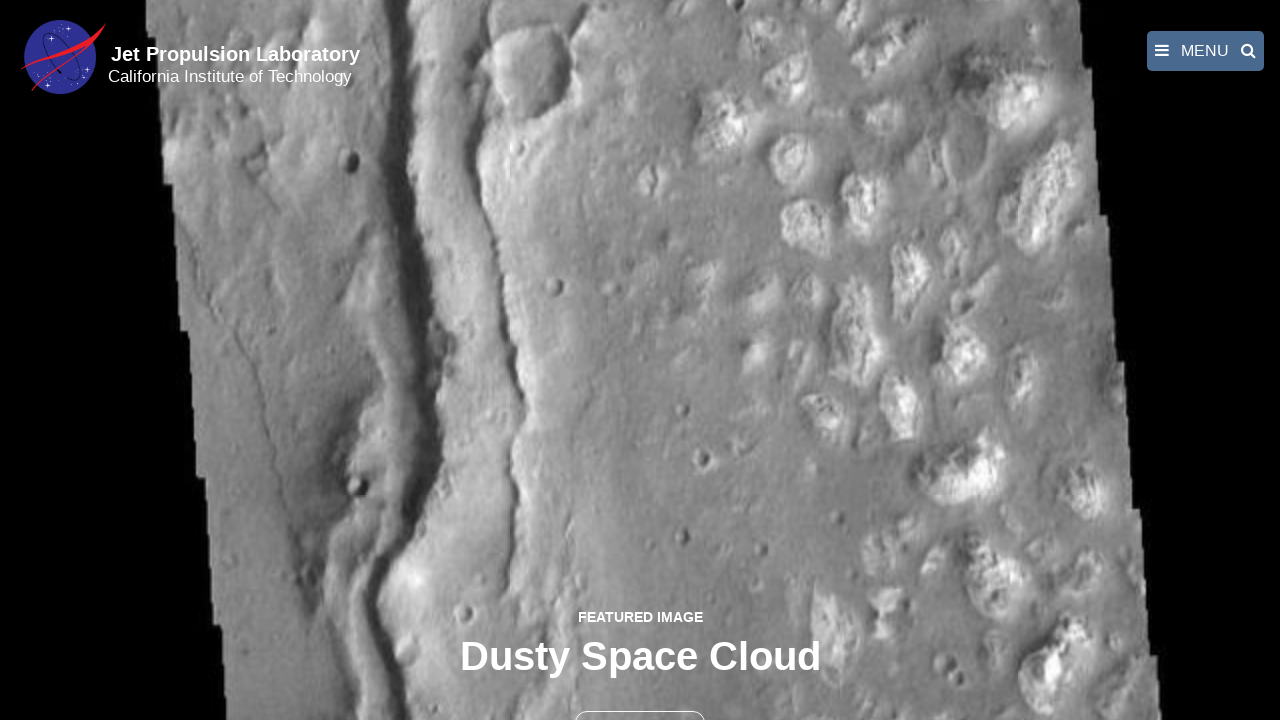

Clicked the button to view full-size featured Mars image at (640, 699) on button >> nth=1
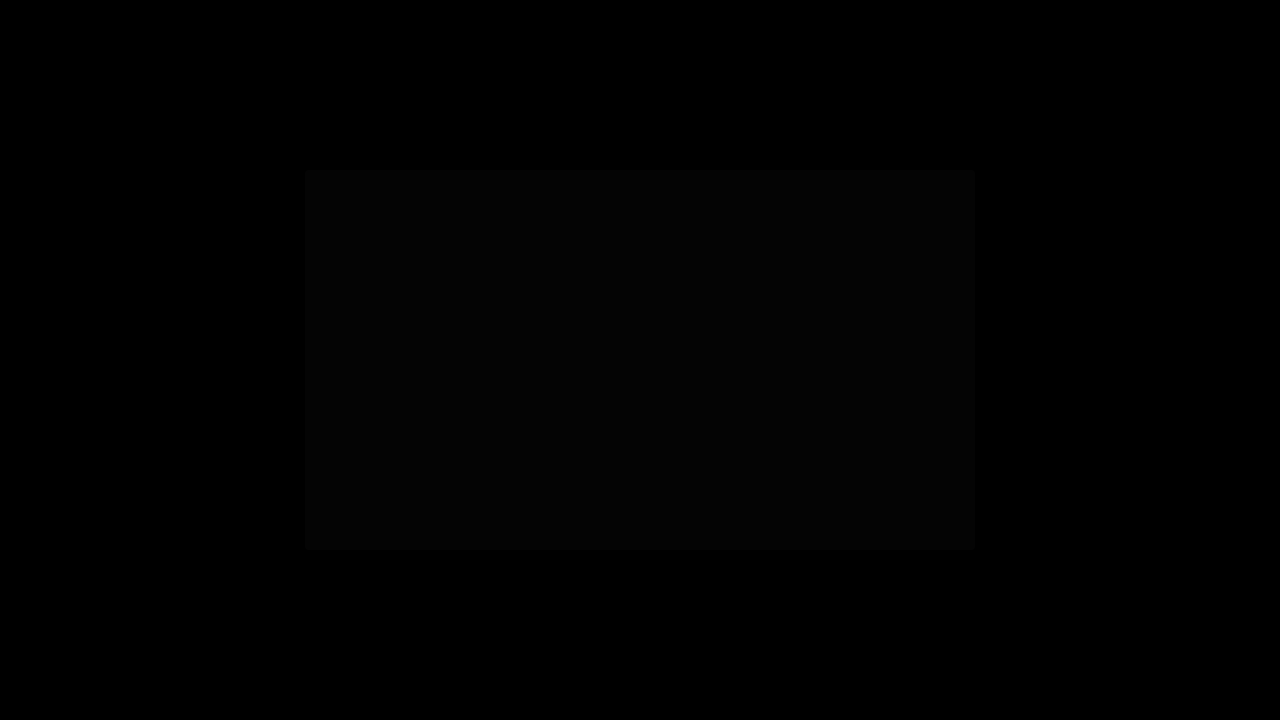

Full-size featured image loaded in fancybox
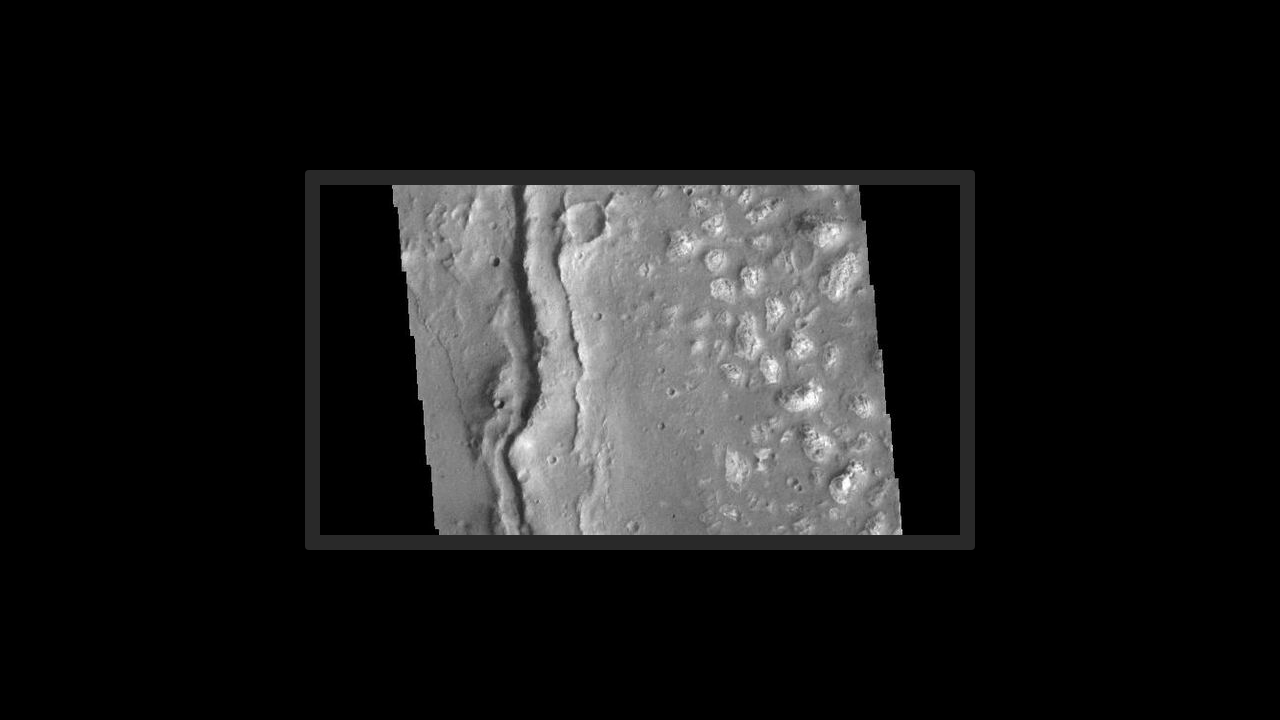

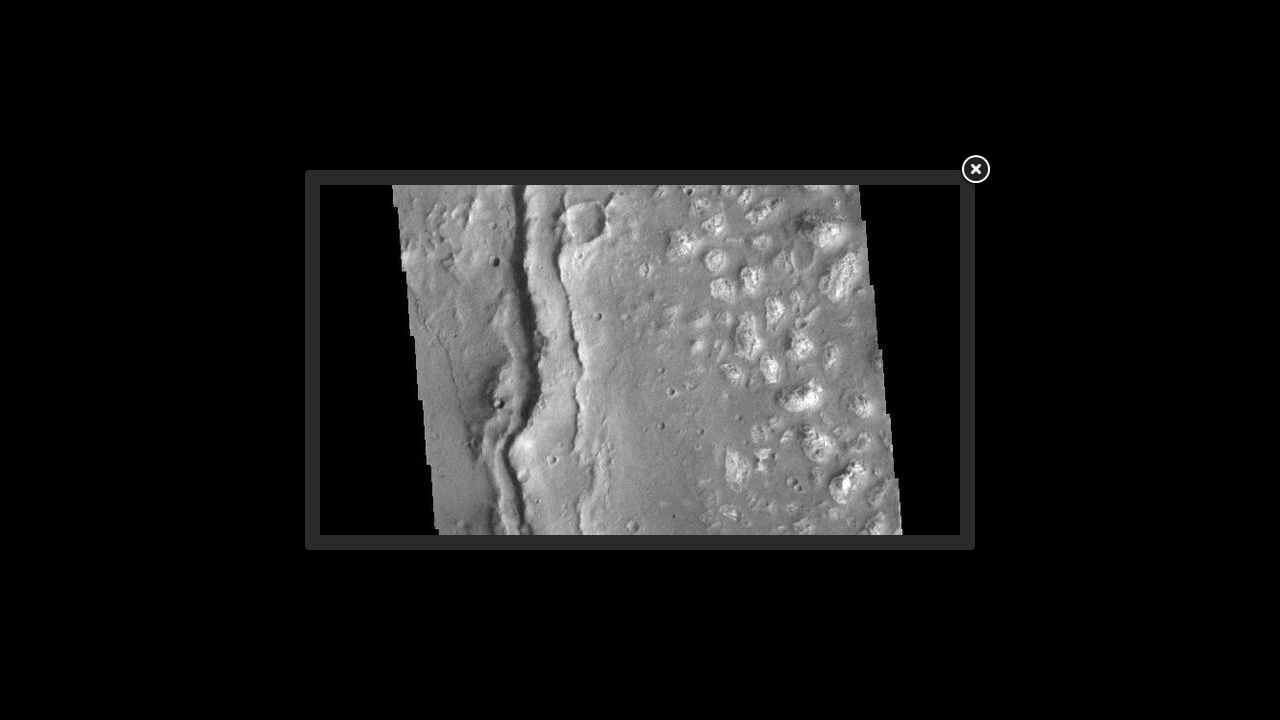